Tests the "Where to Buy" page by selecting a country from dropdown and verifying the selection works correctly

Starting URL: https://rode.com/en/support/where-to-buy

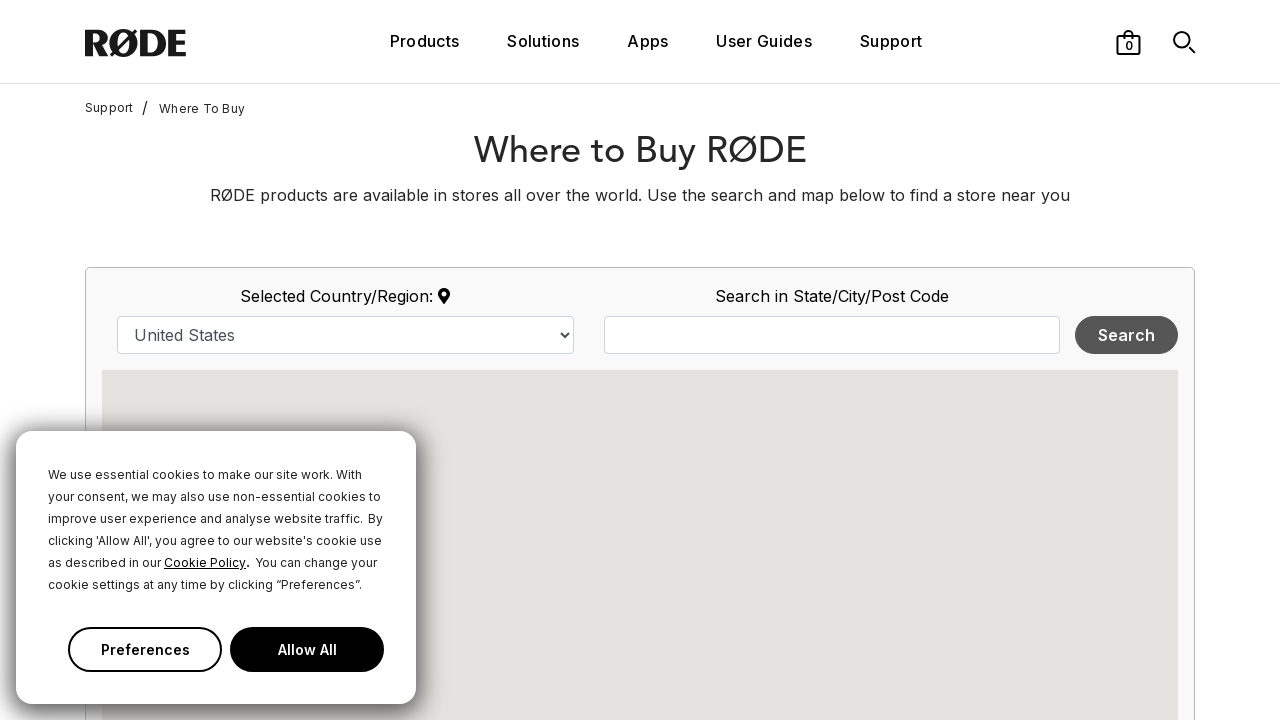

Navigated to Where to Buy page
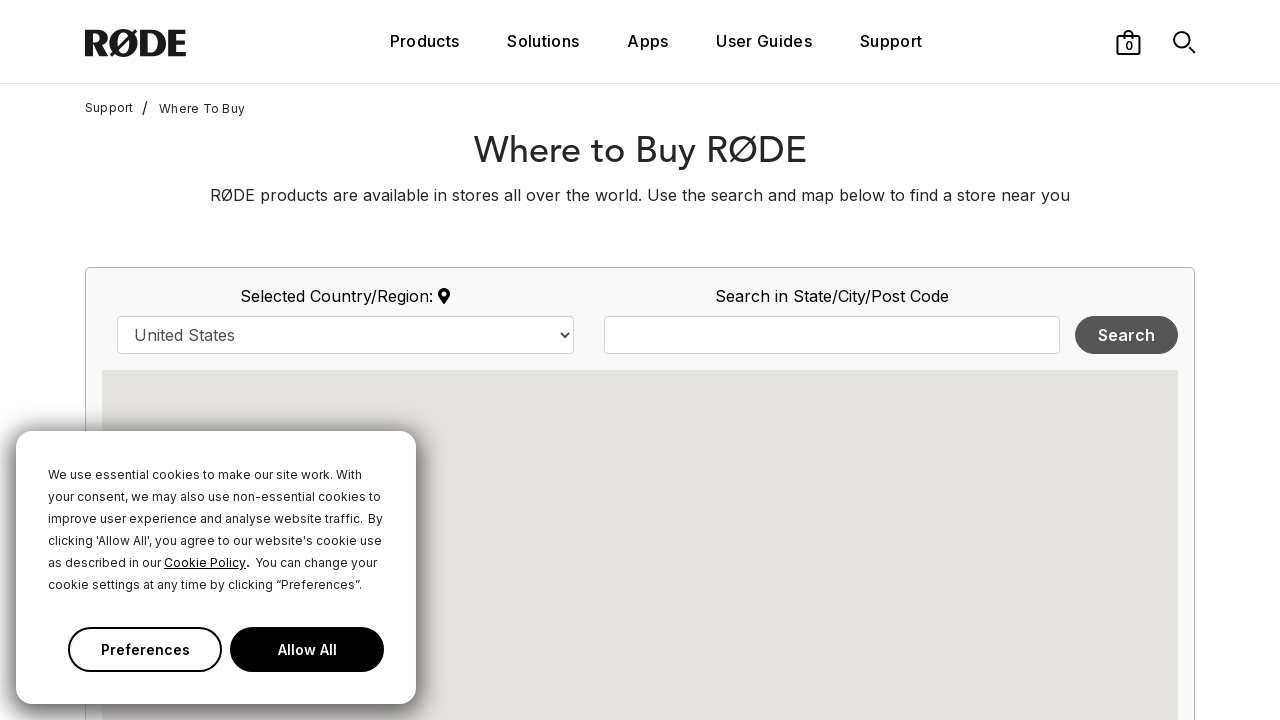

Selected Vietnam from country dropdown on #country
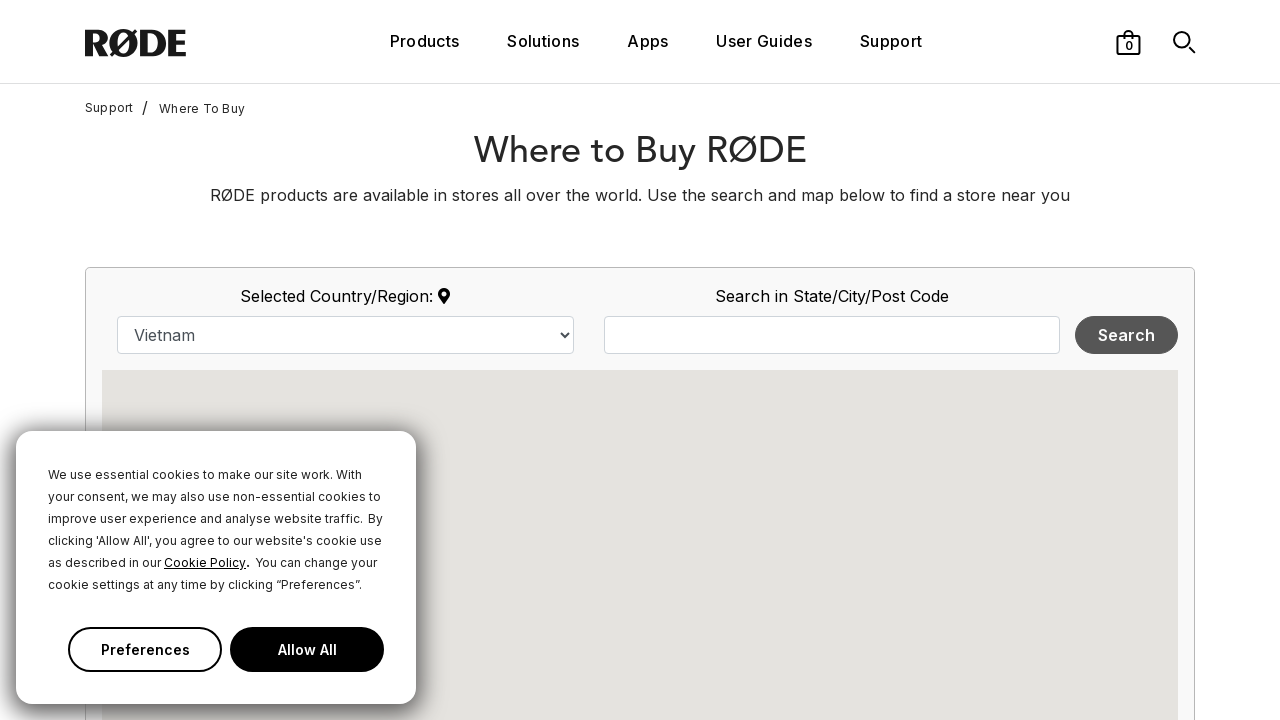

Store listings loaded after country selection
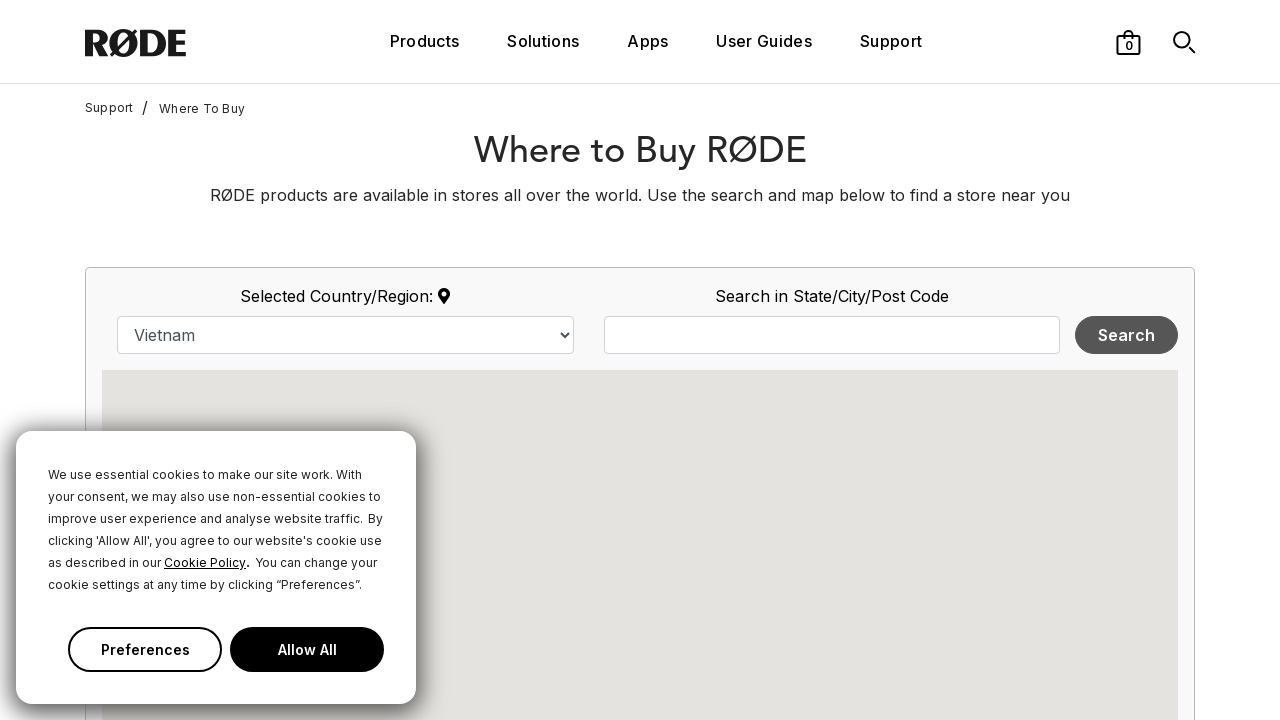

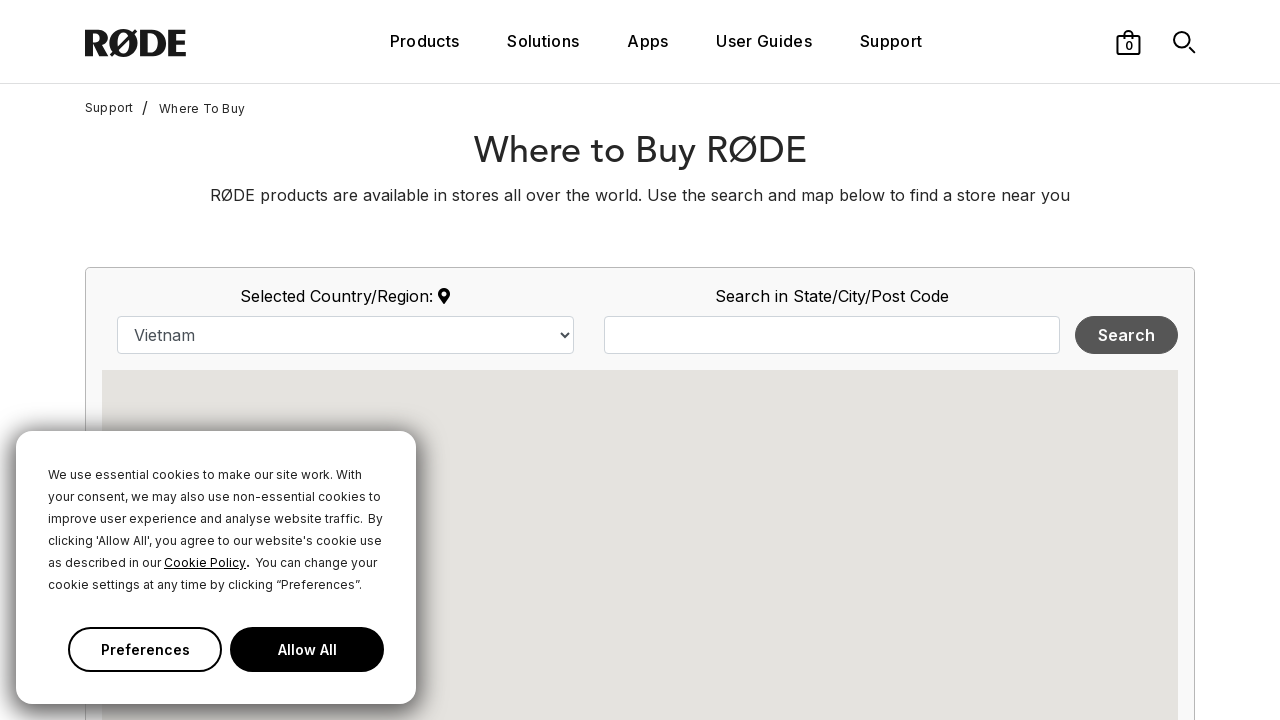